Tests navigation from the inputs page to the home page by clicking the Home link and verifying the page title

Starting URL: https://practice.cydeo.com/inputs

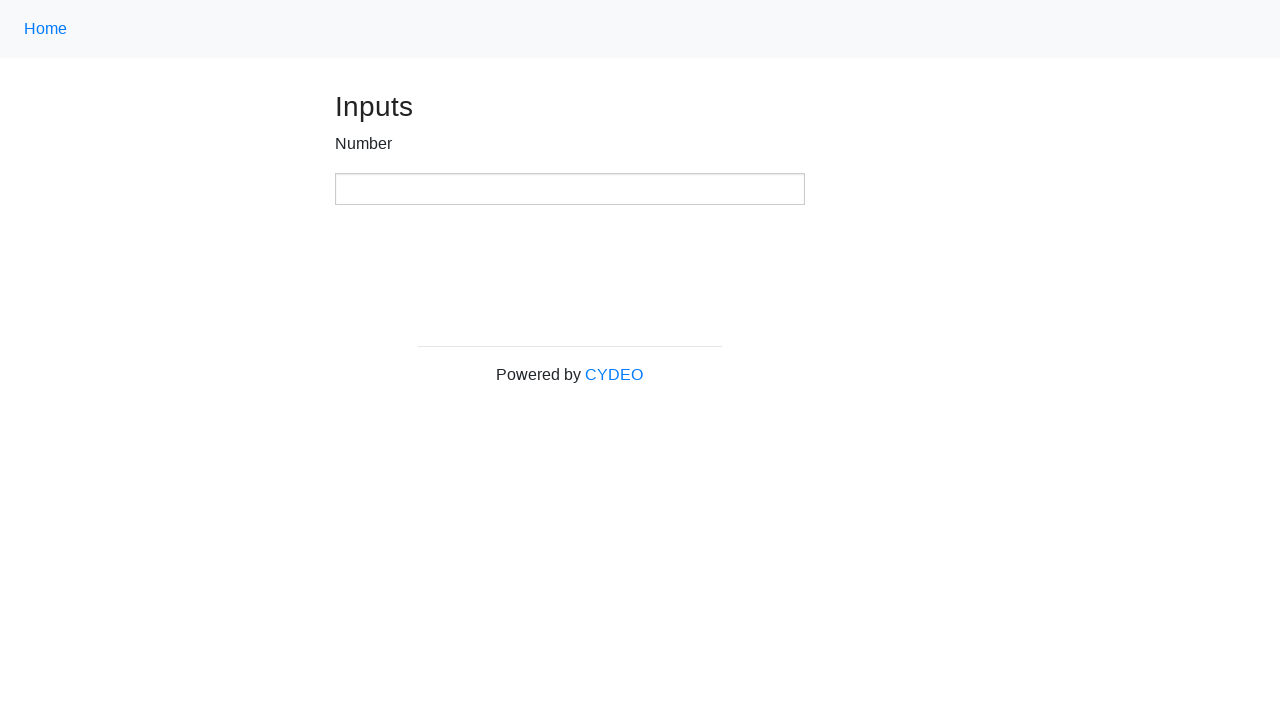

Clicked Home link to navigate from inputs page at (46, 29) on .nav-link
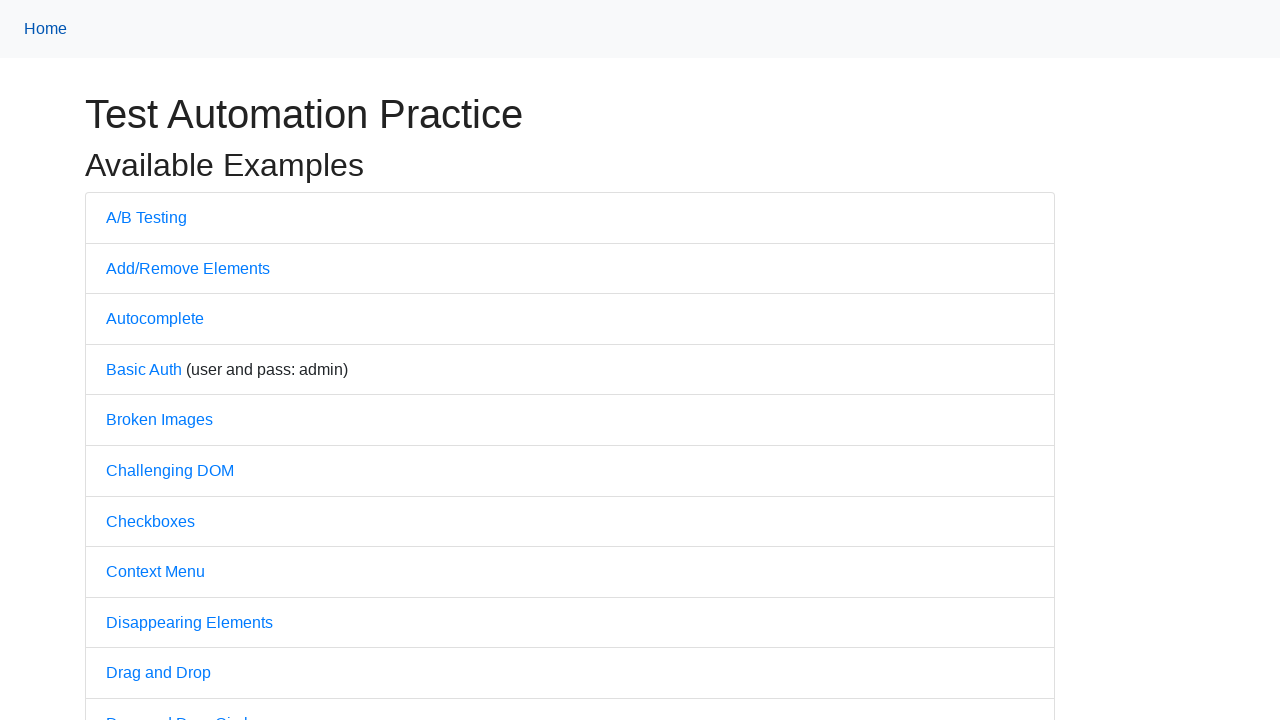

Waited for page to fully load (domcontentloaded)
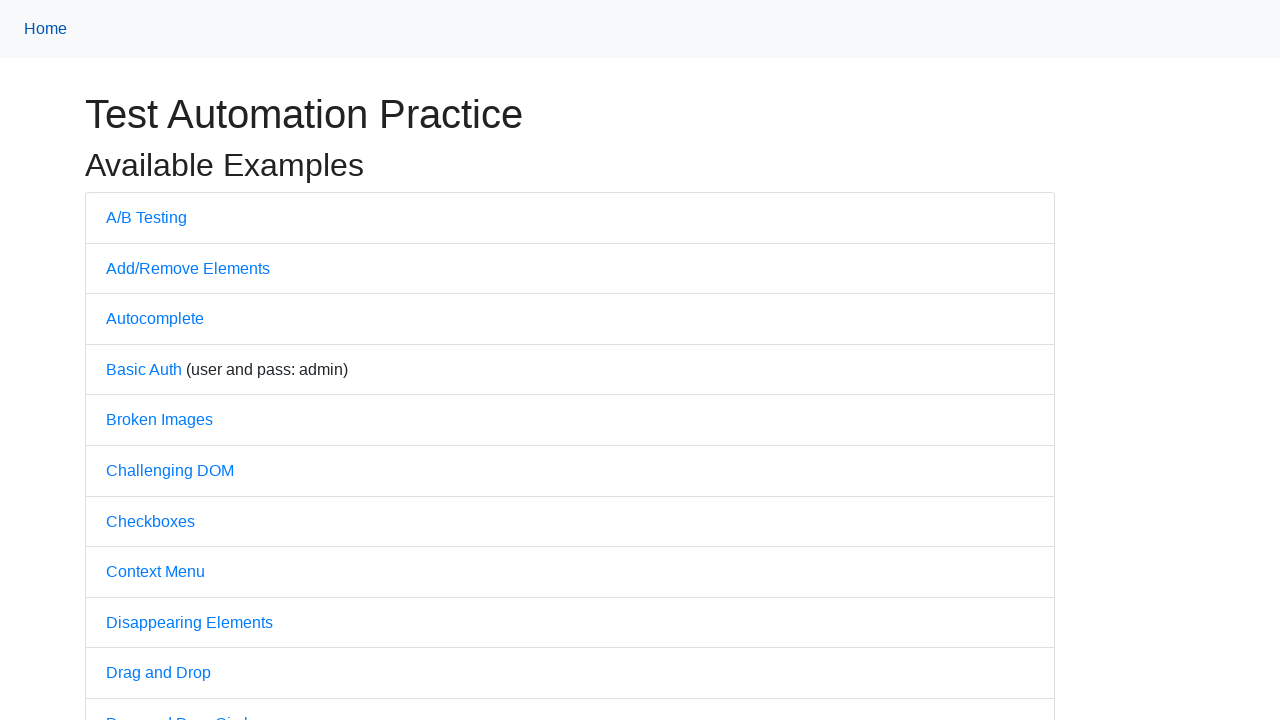

Verified page title is 'Practice'
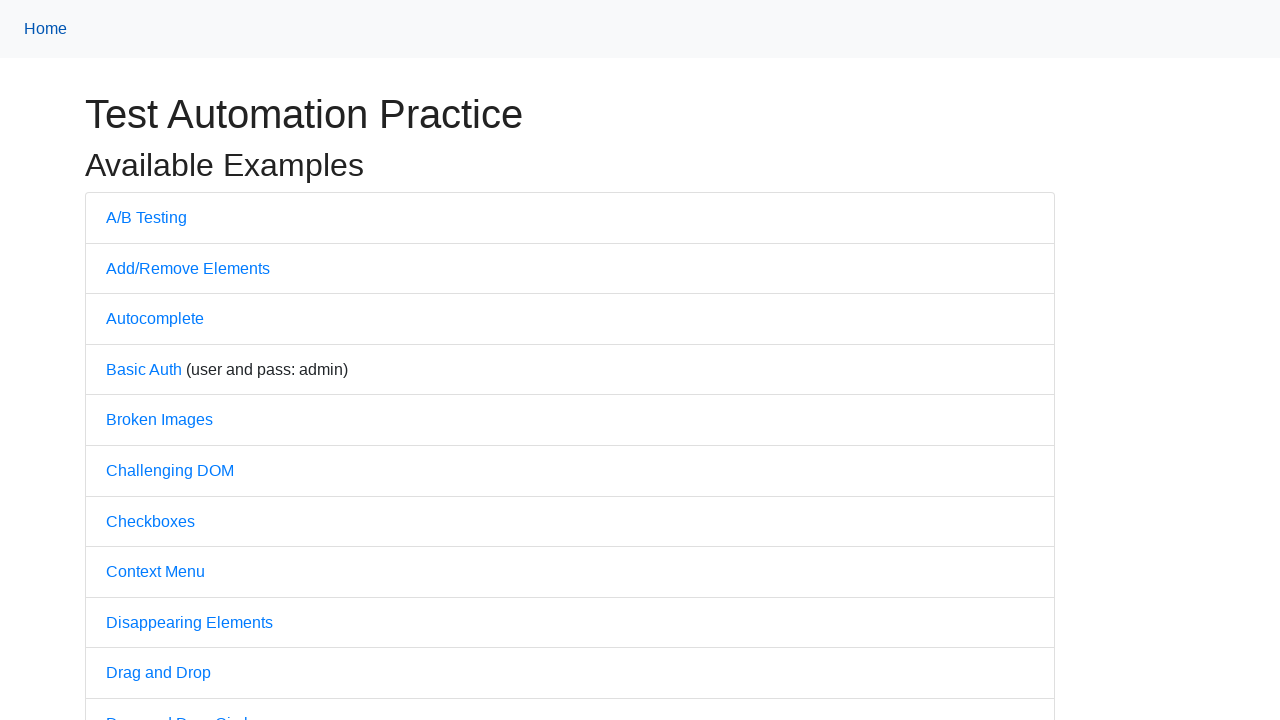

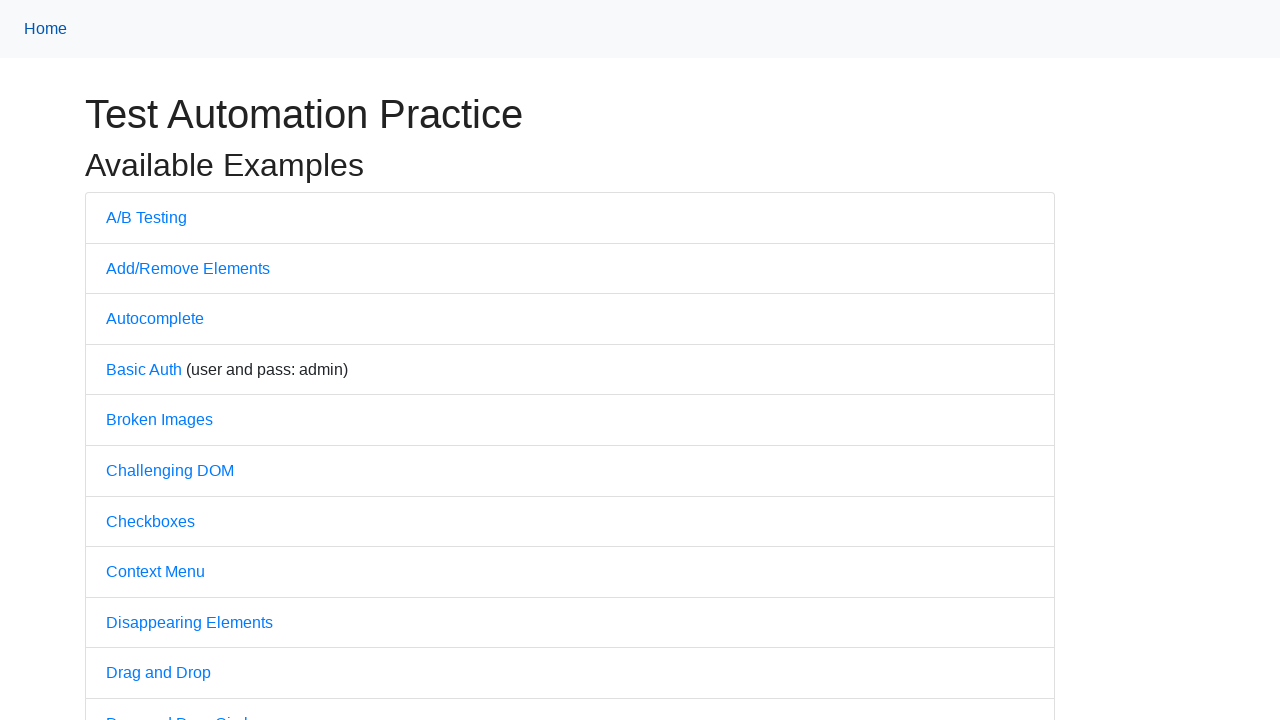